Tests drag and drop functionality on the jQuery UI droppable demo page by switching to an iframe and dragging an element onto a drop target

Starting URL: http://jqueryui.com/demos/droppable/

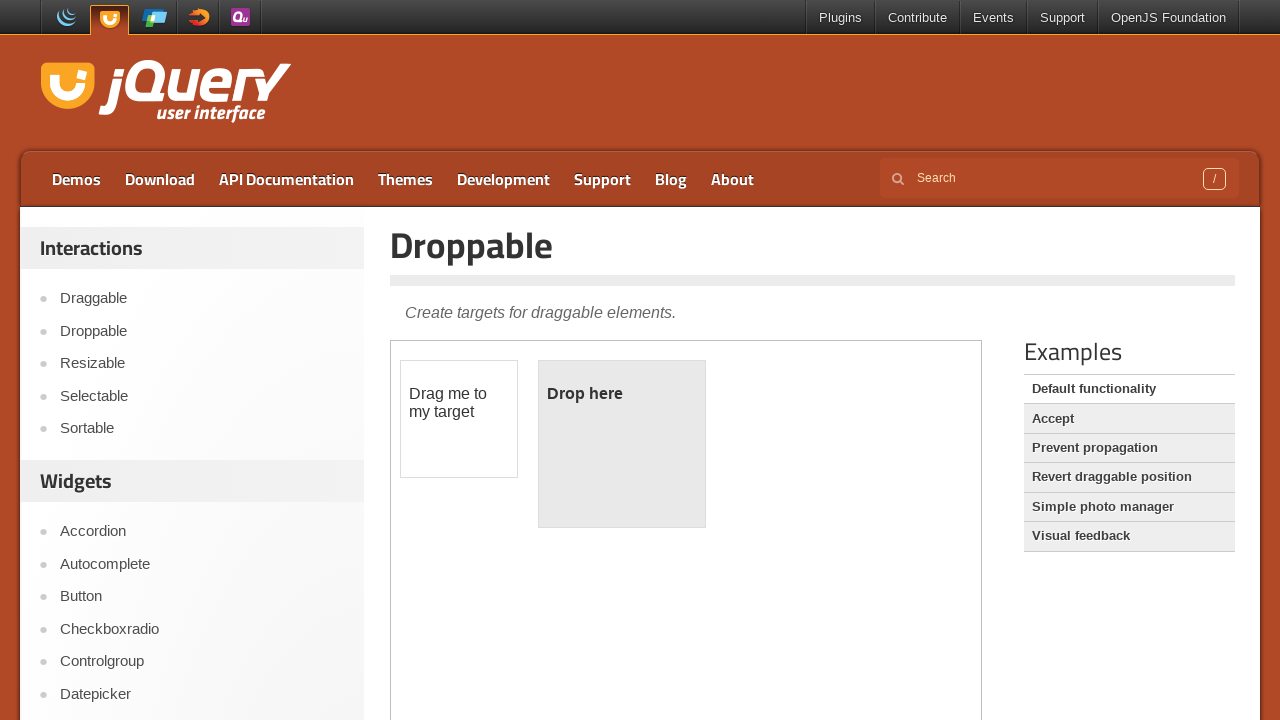

Located all iframes on the jQuery UI droppable demo page
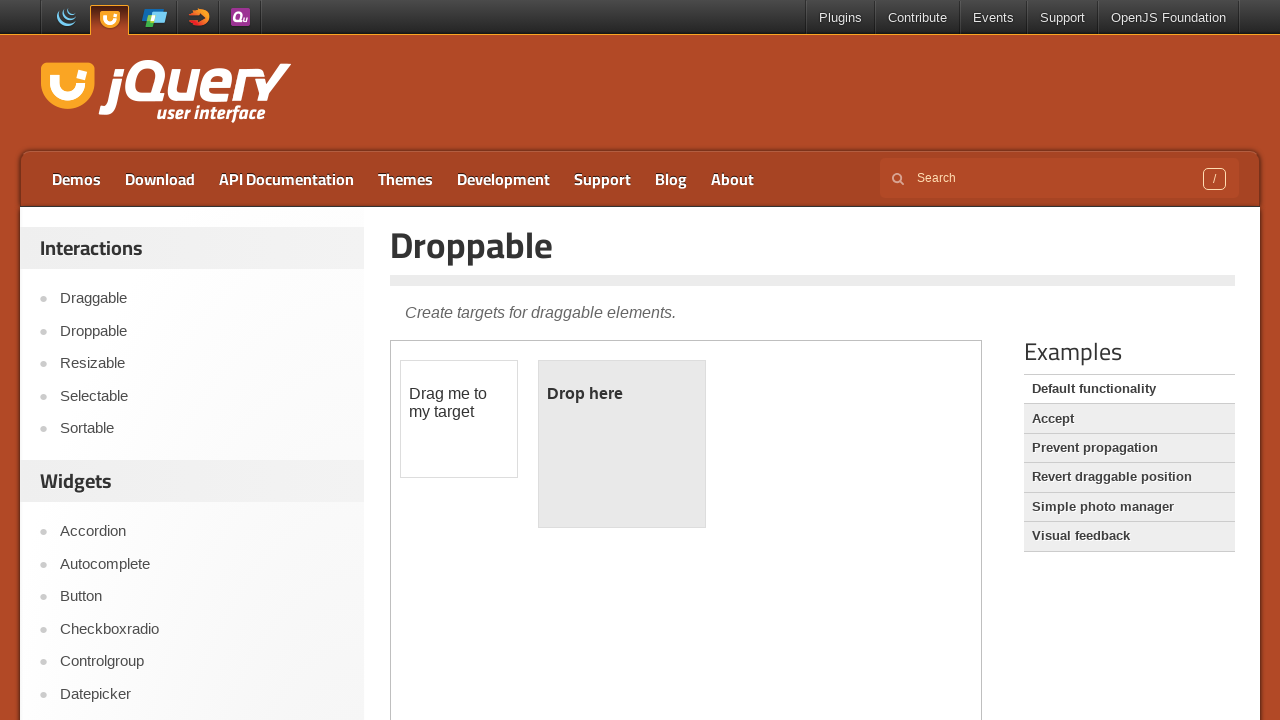

Switched to the first iframe containing the droppable demo
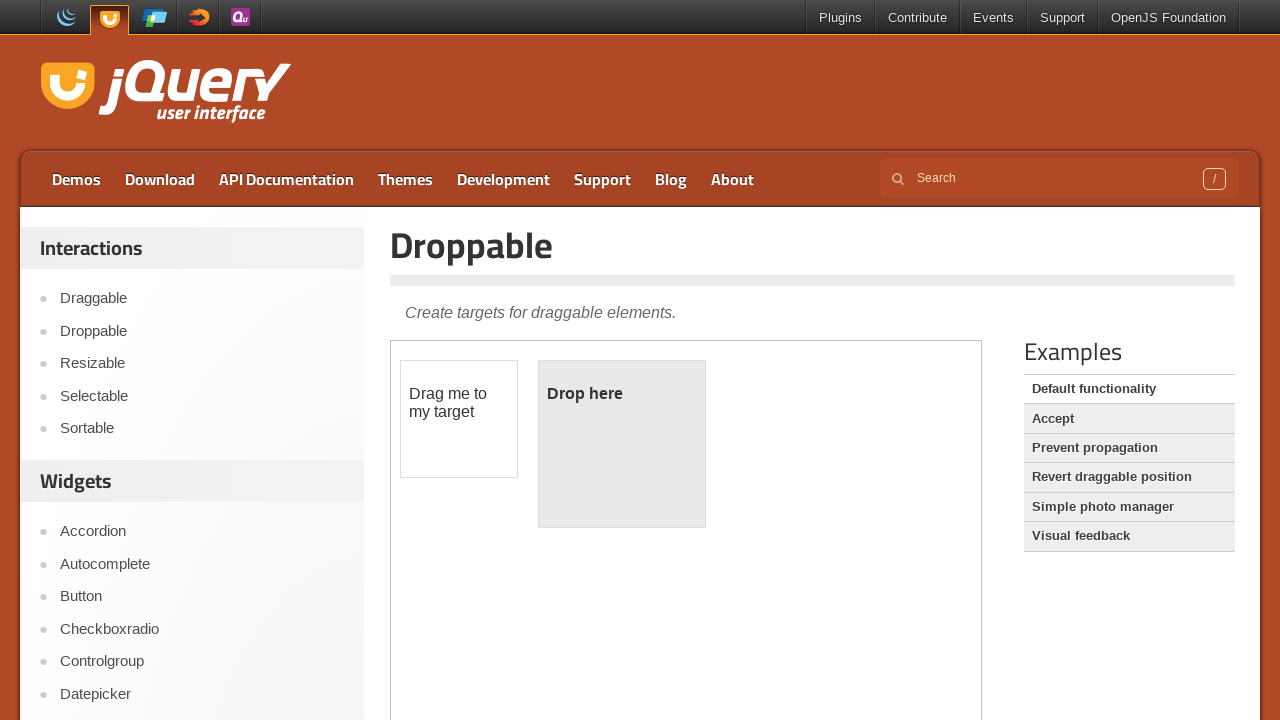

Waited for draggable element to be present in the iframe
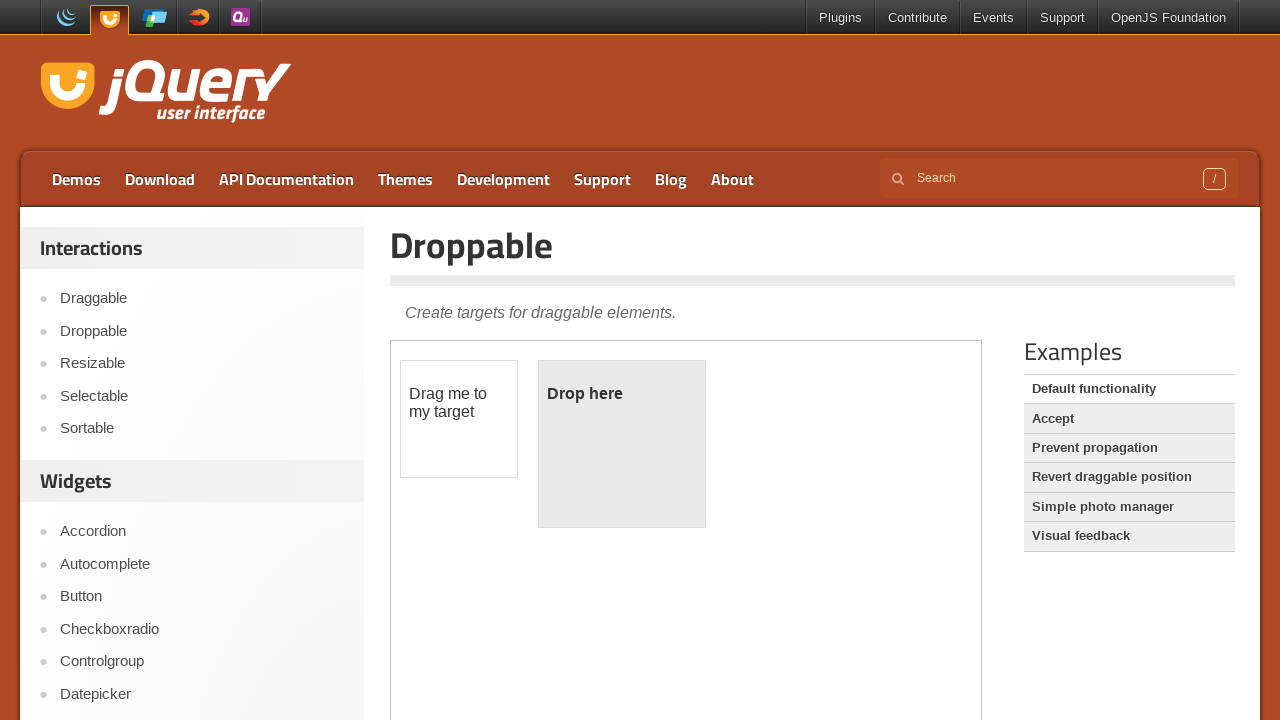

Waited for droppable element to be present in the iframe
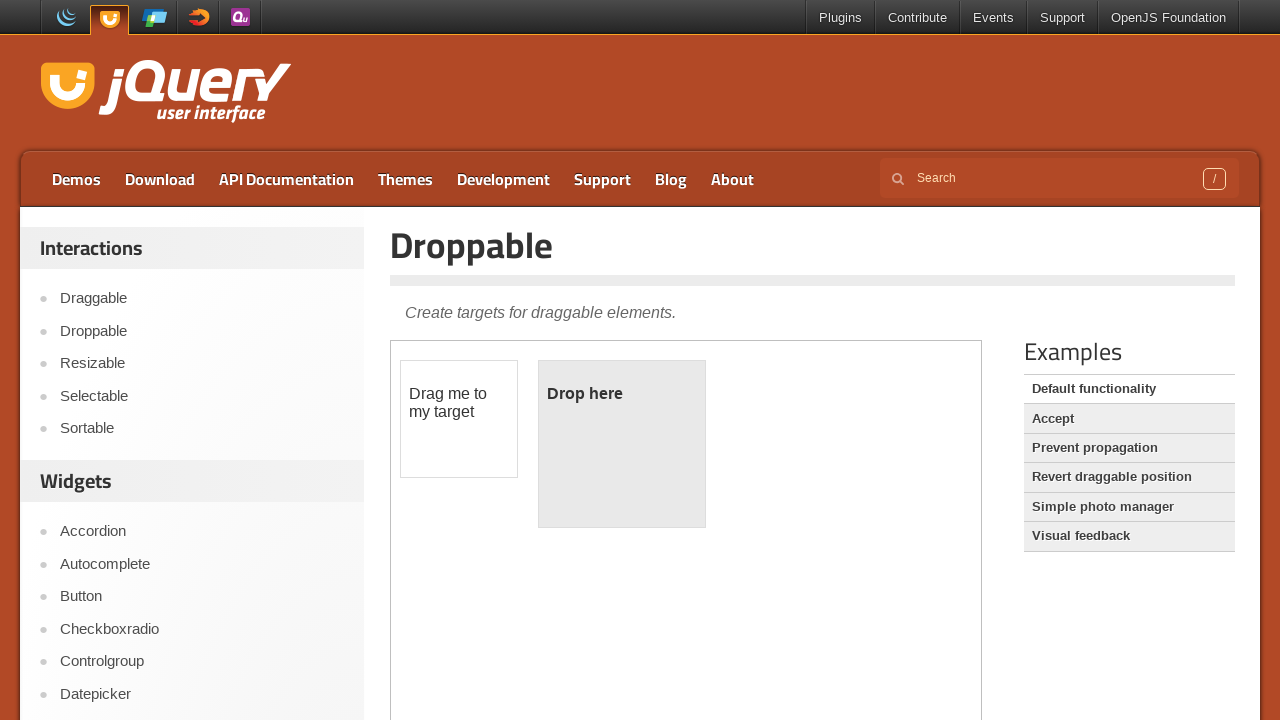

Located the draggable and droppable elements in the iframe
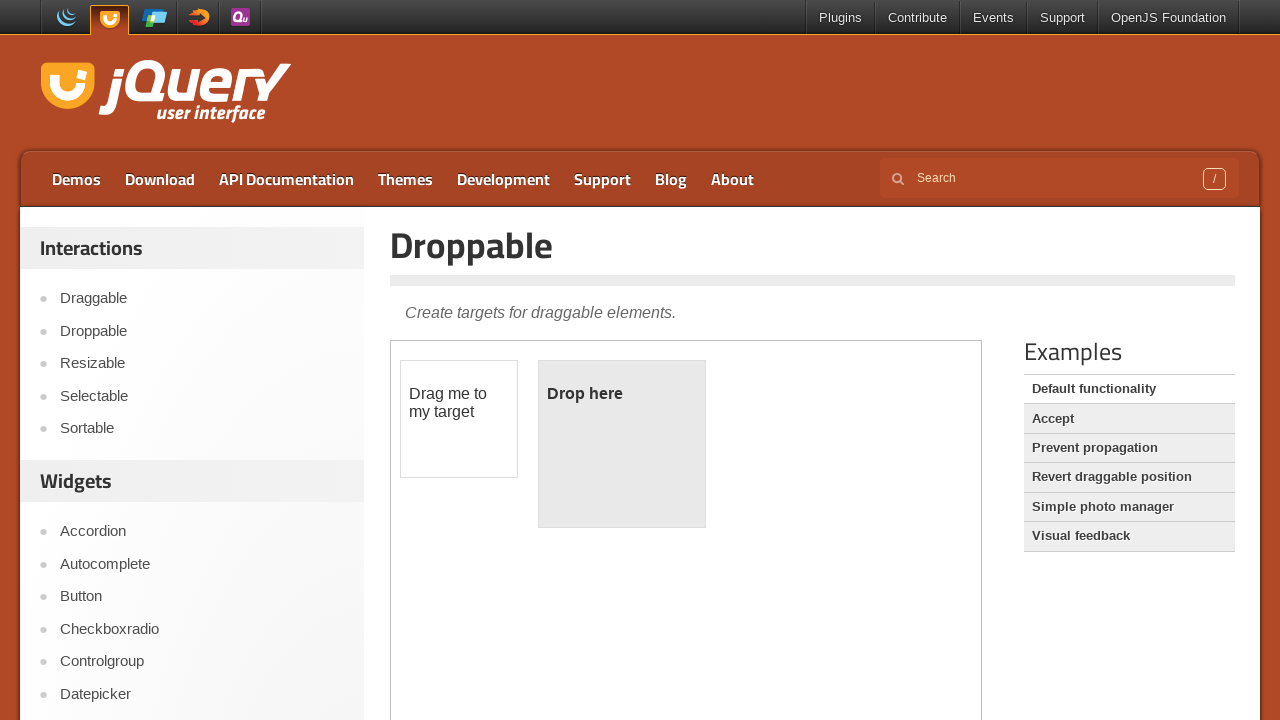

Performed drag and drop of the draggable element onto the droppable target at (622, 444)
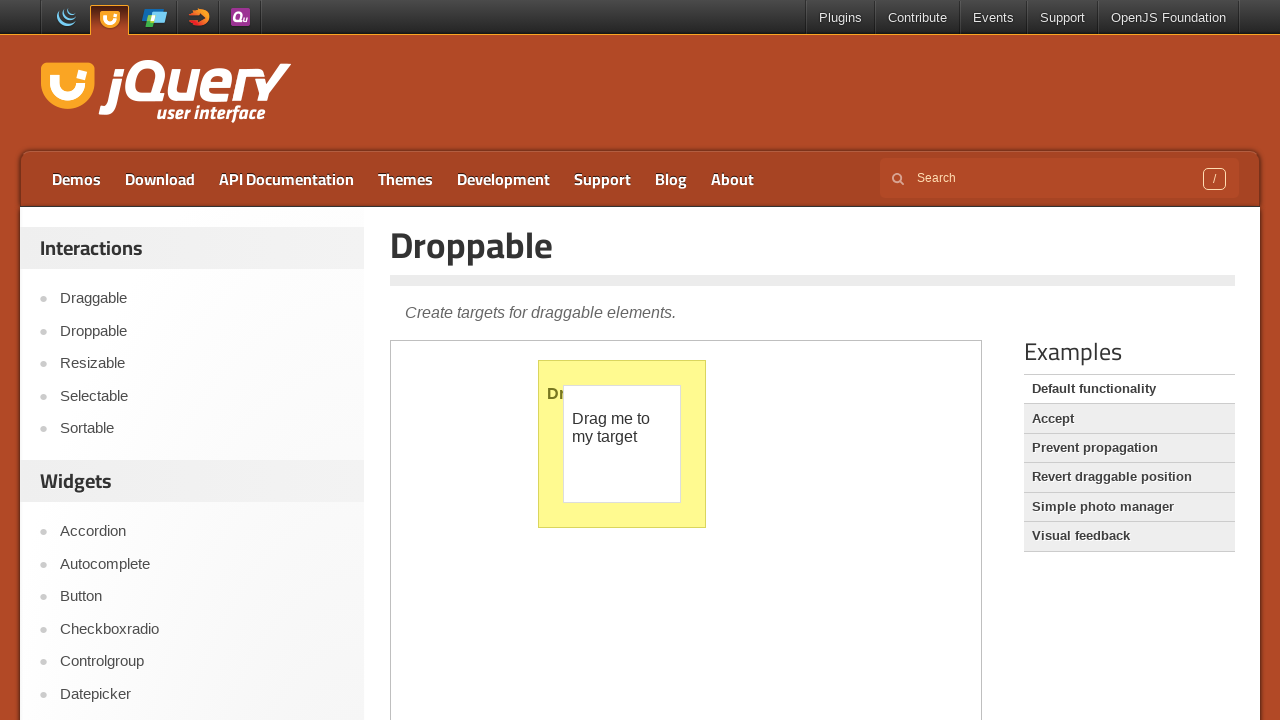

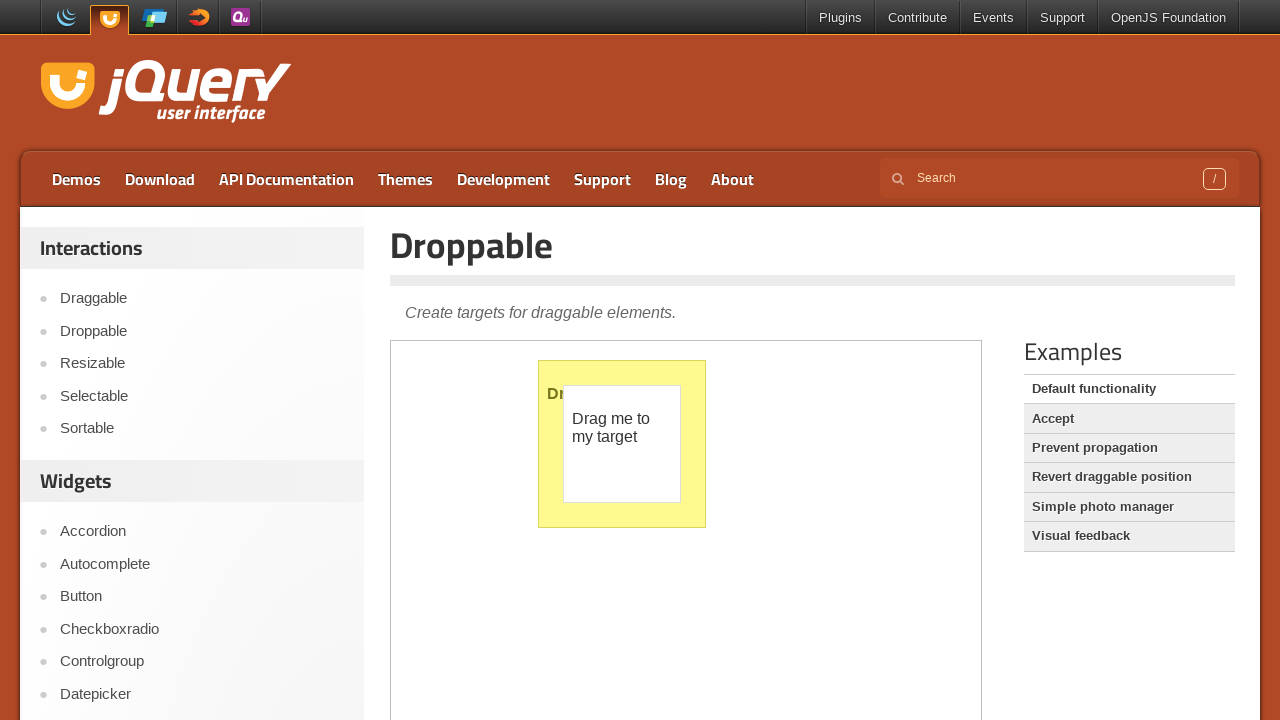